Tests dynamic controls functionality by toggling a text input field to enable it, then typing text into the enabled field

Starting URL: https://training-support.net/webelements/dynamic-controls

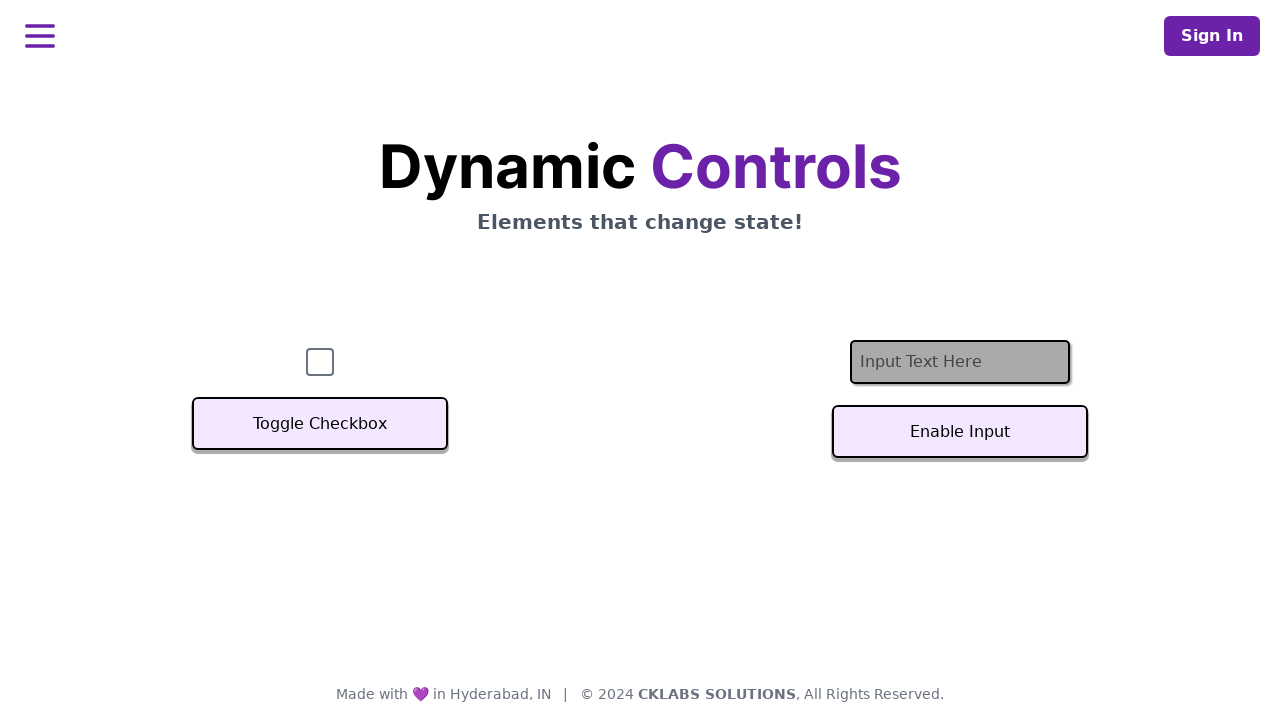

Located the text input field element
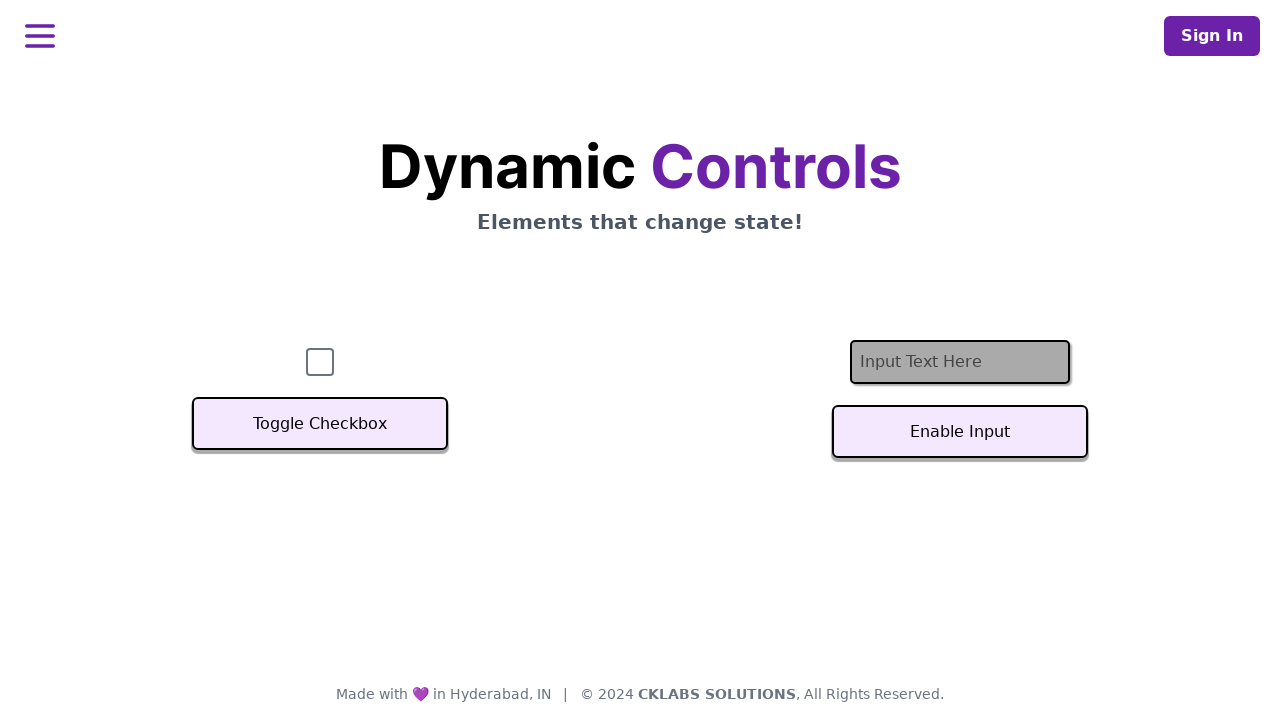

Clicked the toggle button to enable the text input field at (960, 432) on #textInputButton
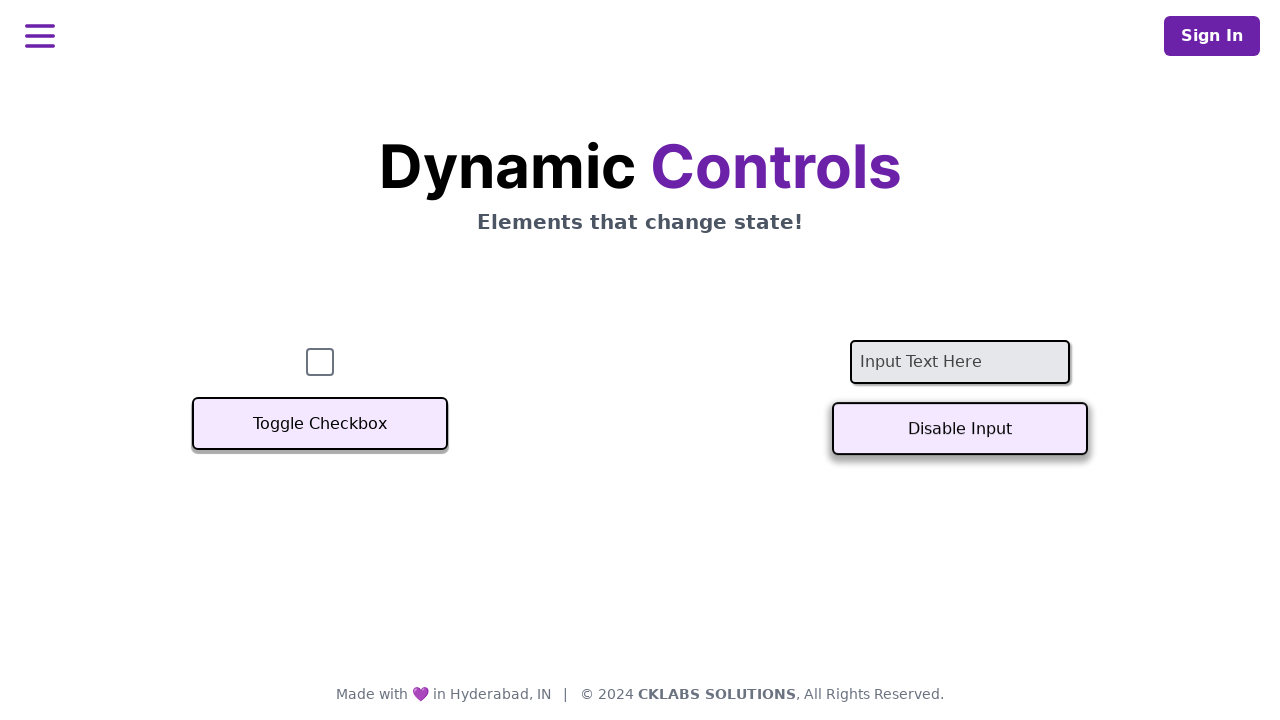

Text input field is now enabled and ready for input
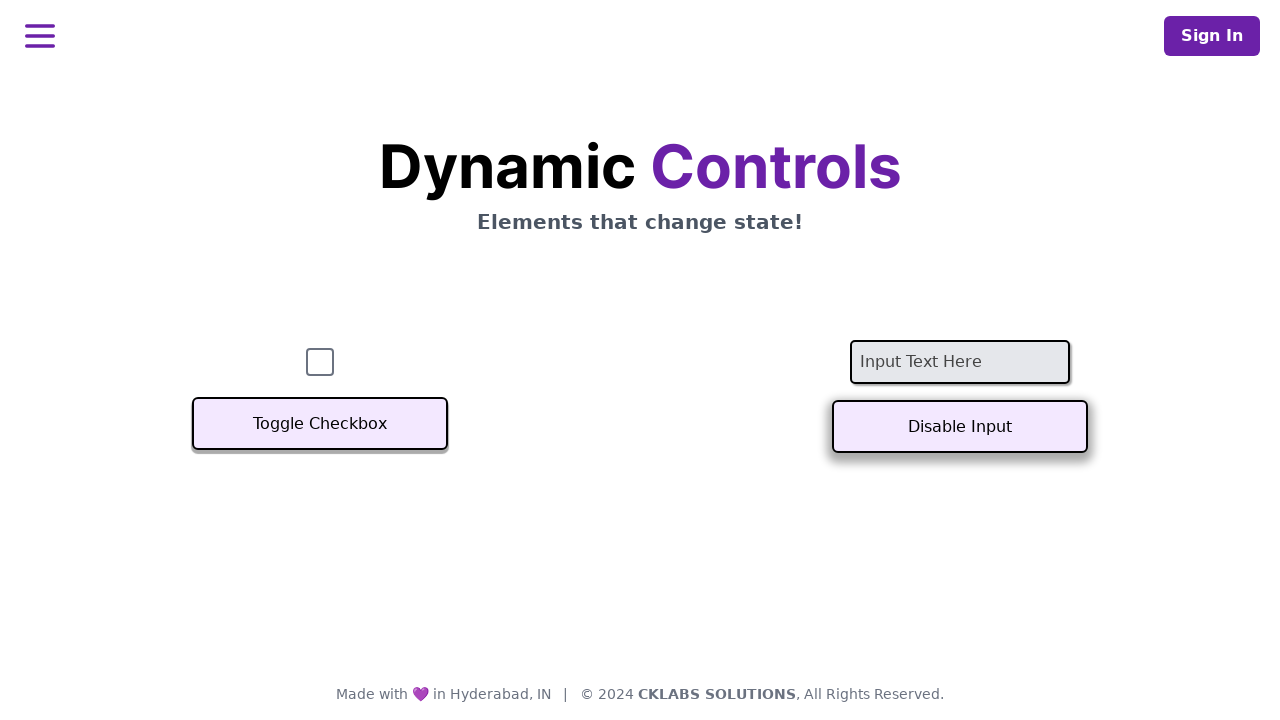

Typed 'Example text' into the enabled text input field on #textInput
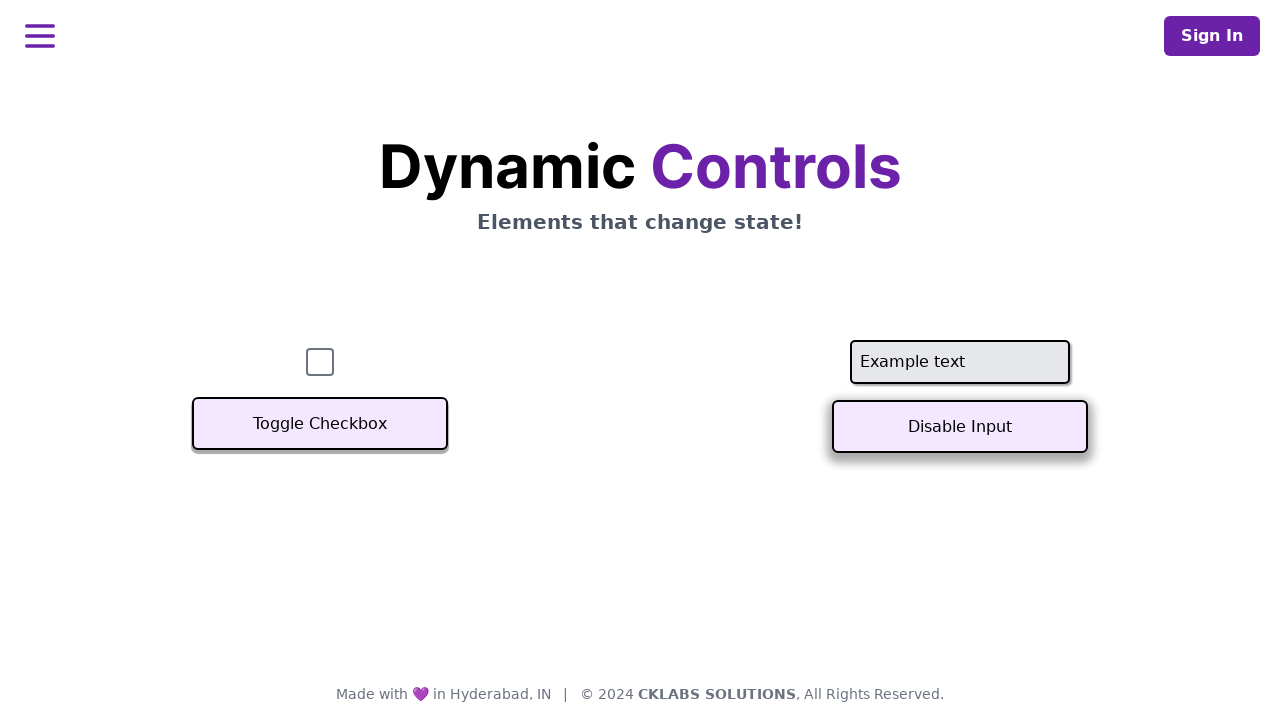

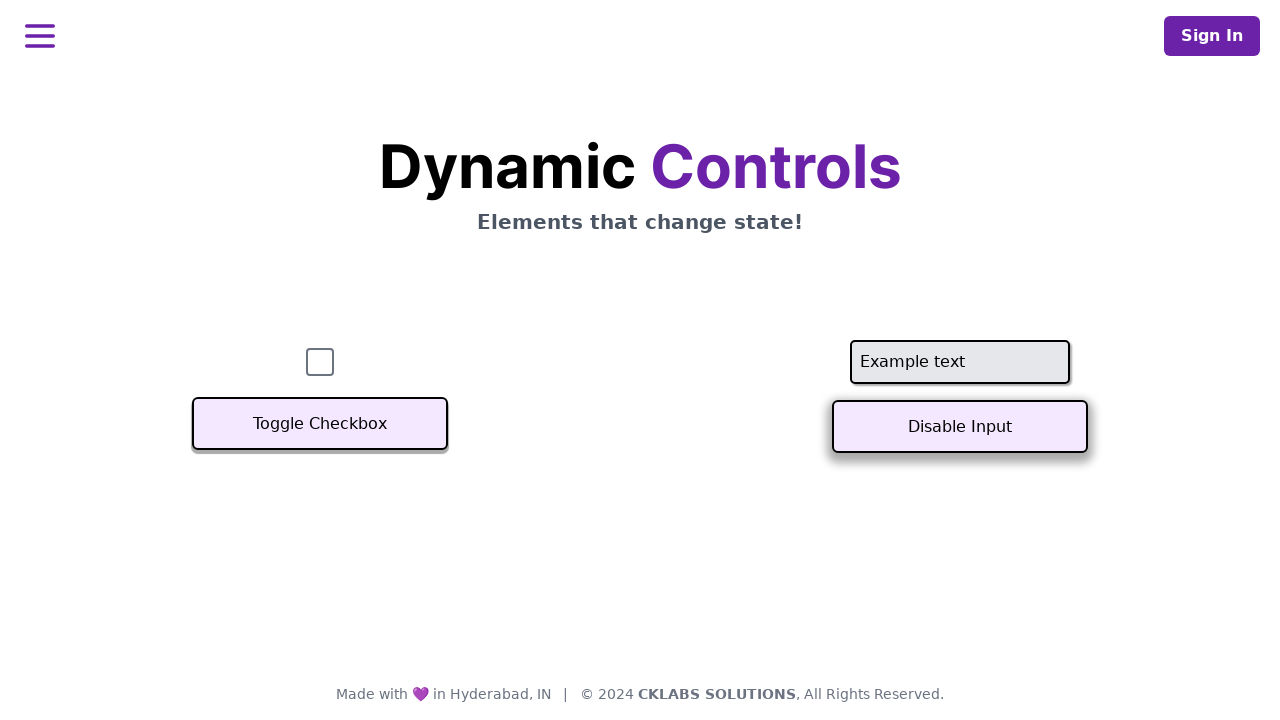